Tests dropdown selection by iterating through options and clicking on "Option 1", then verifies the selection was successful.

Starting URL: http://the-internet.herokuapp.com/dropdown

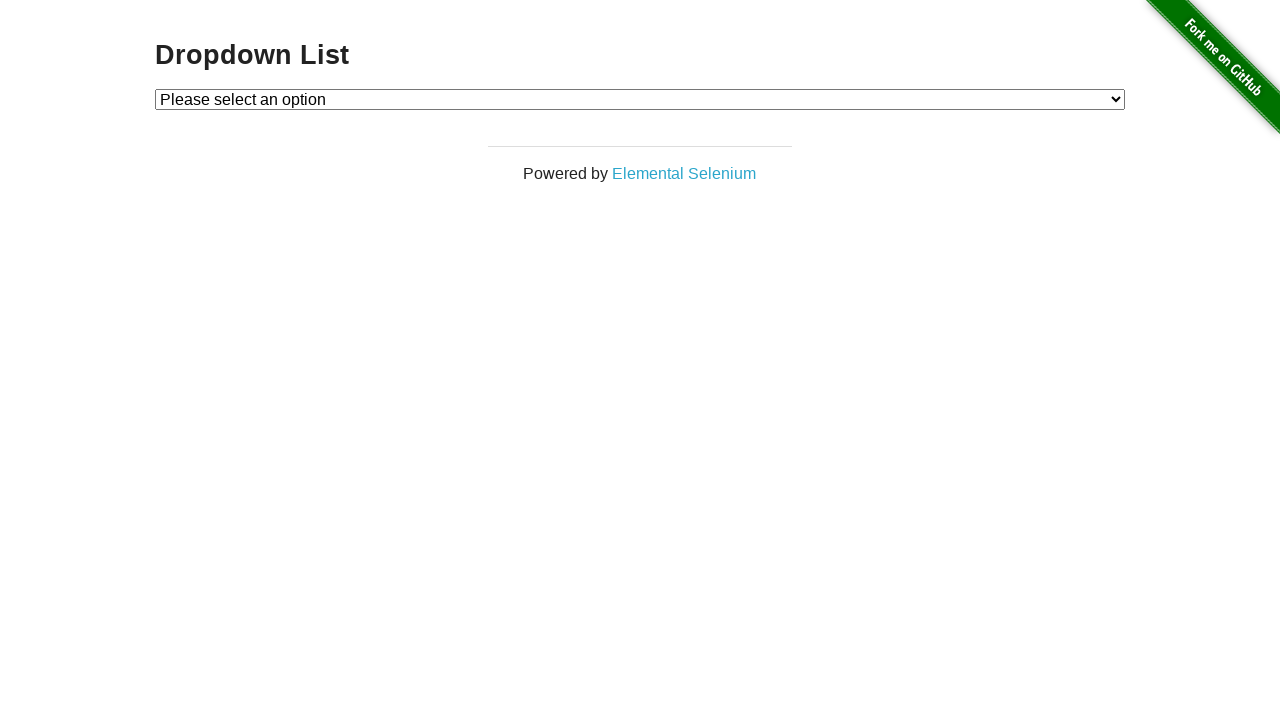

Selected 'Option 1' from the dropdown menu on #dropdown
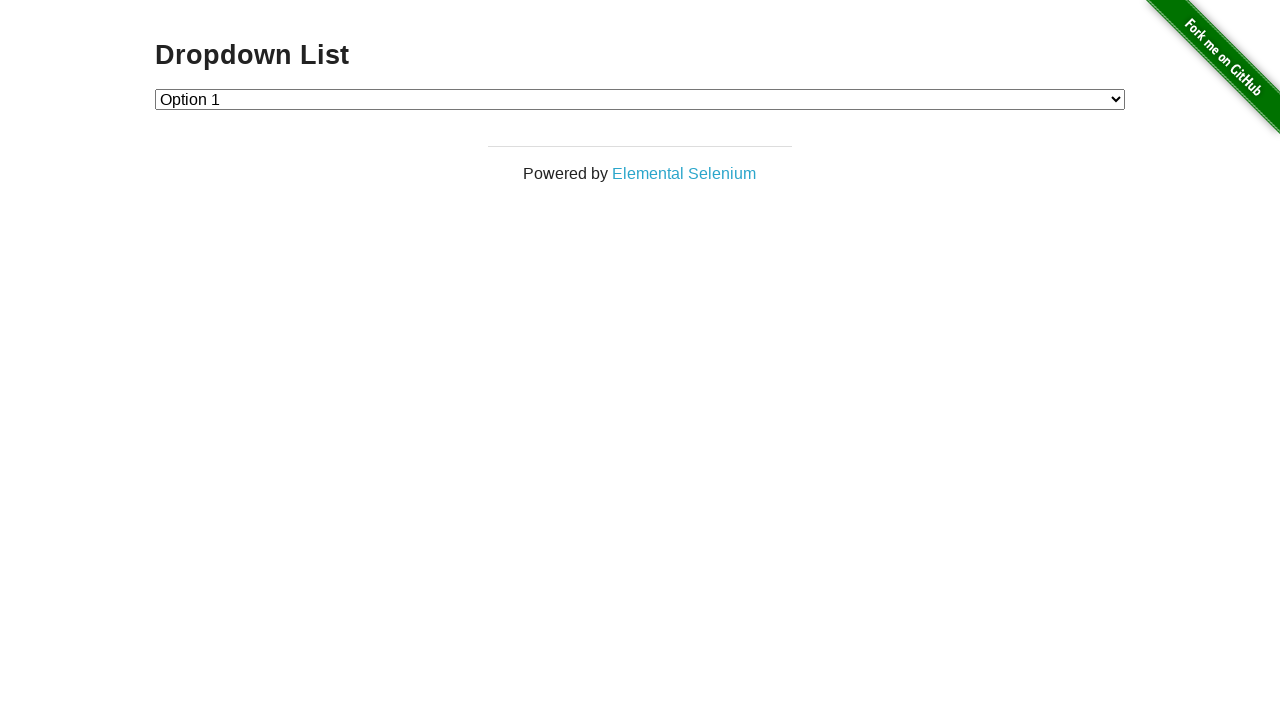

Retrieved the selected dropdown value
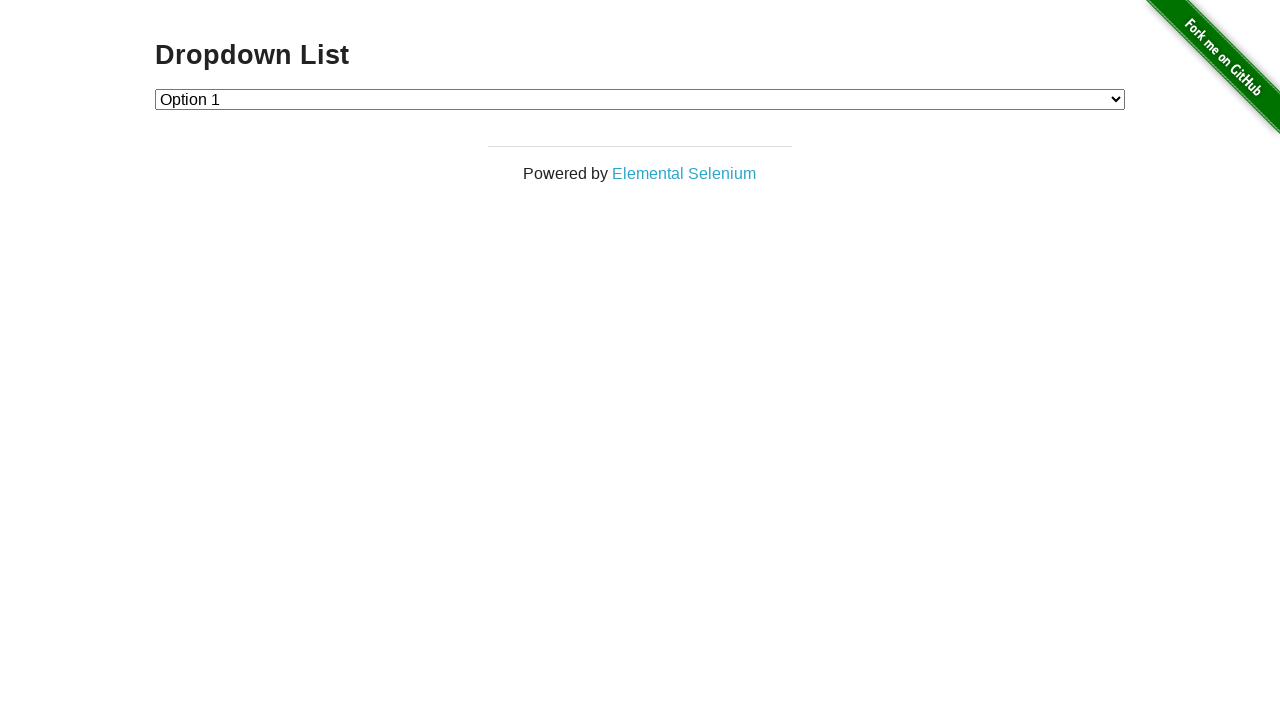

Verified that 'Option 1' was correctly selected with value '1'
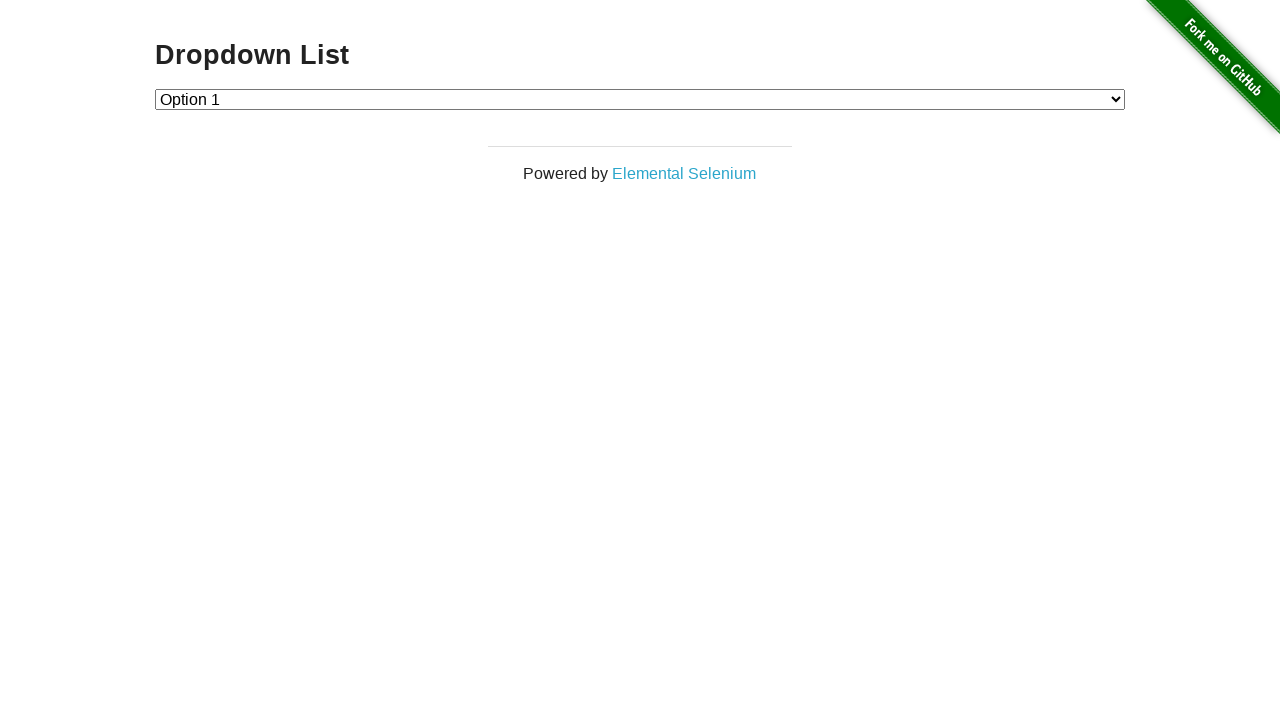

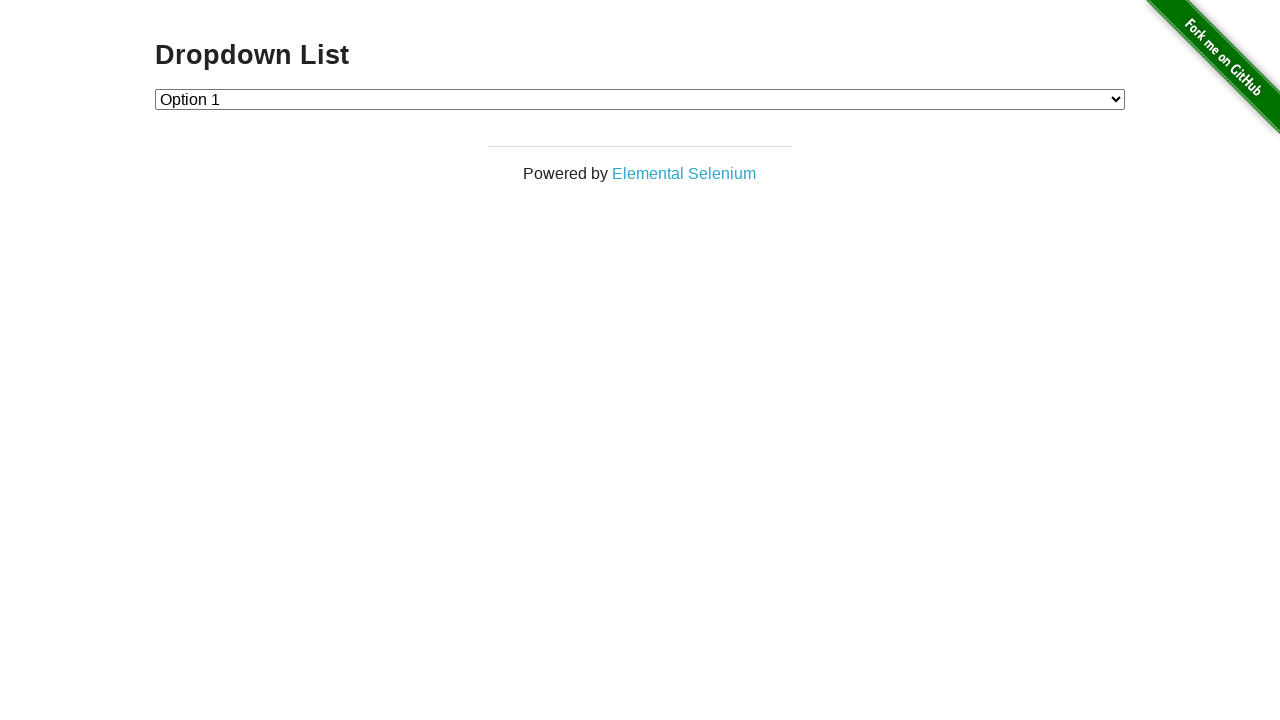